Tests selecting a specific checkbox by value condition (Gallstones) and a specific radio button (3-4 days), then verifies only those elements are selected

Starting URL: https://automationfc.github.io/multiple-fields/

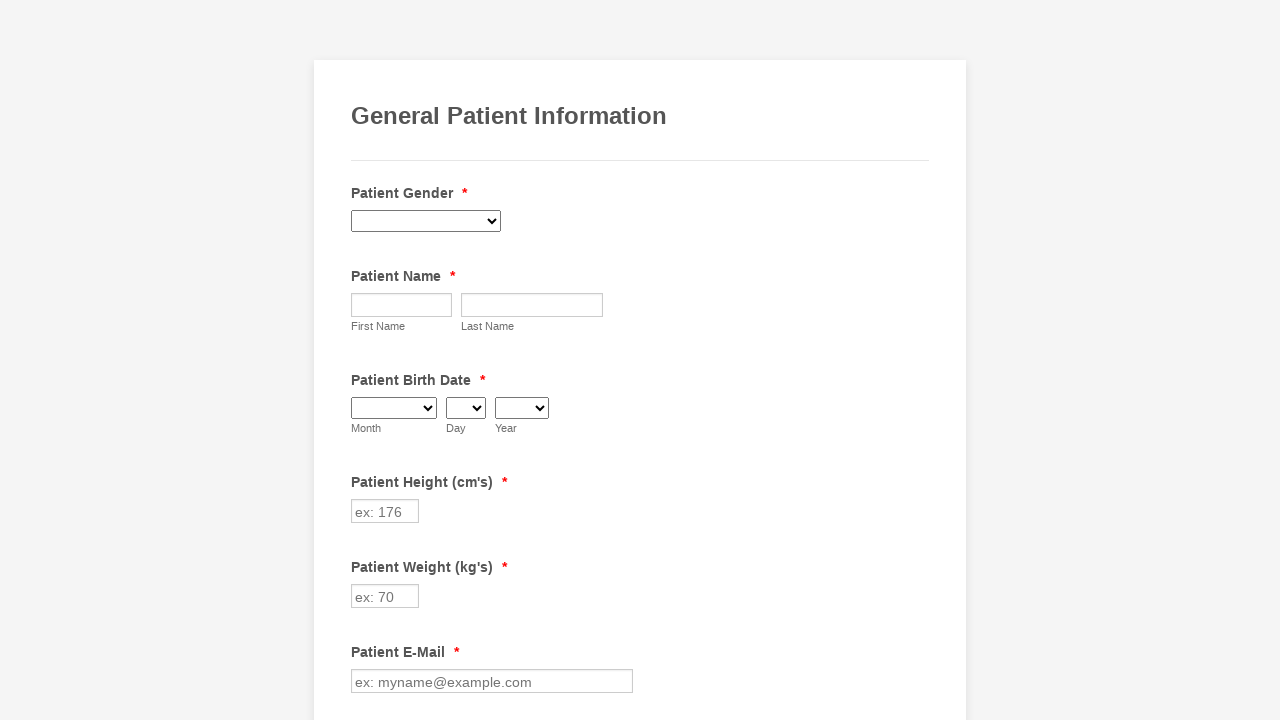

Waited for checkboxes to load
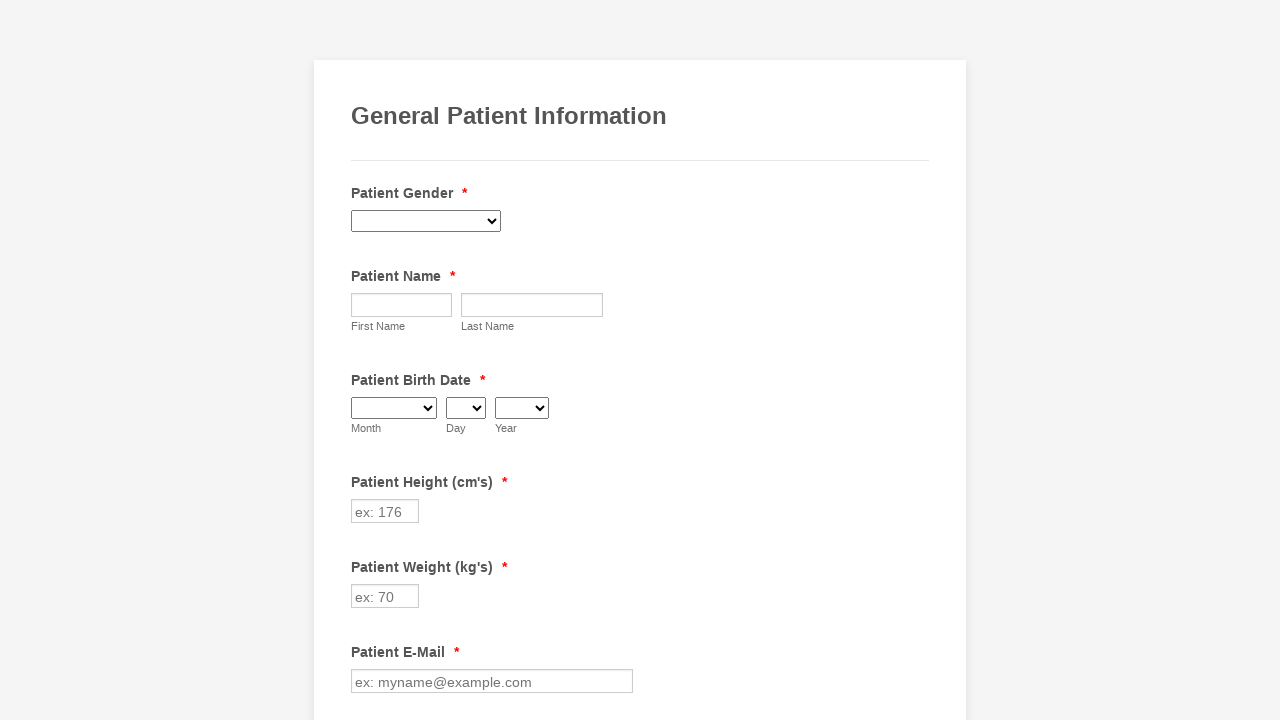

Located Gallstones checkbox element
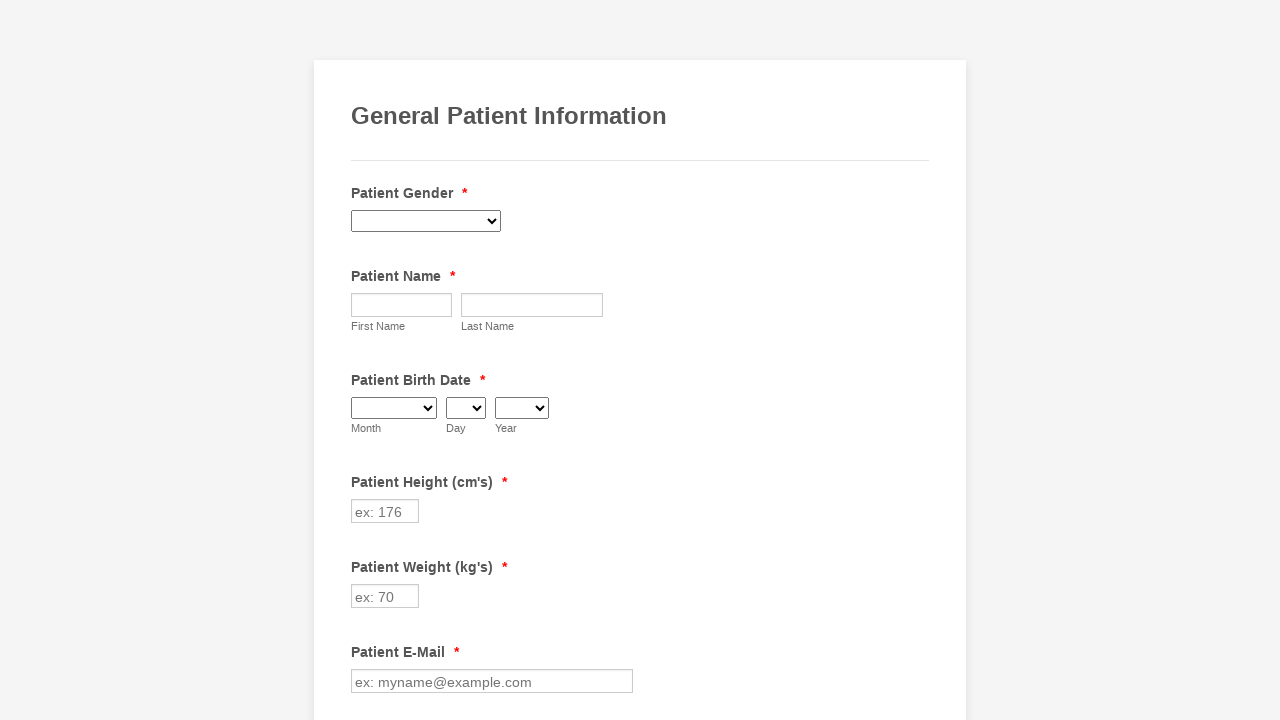

Clicked Gallstones checkbox to select it at (362, 360) on div.form-single-column input.form-checkbox[value='Gallstones']
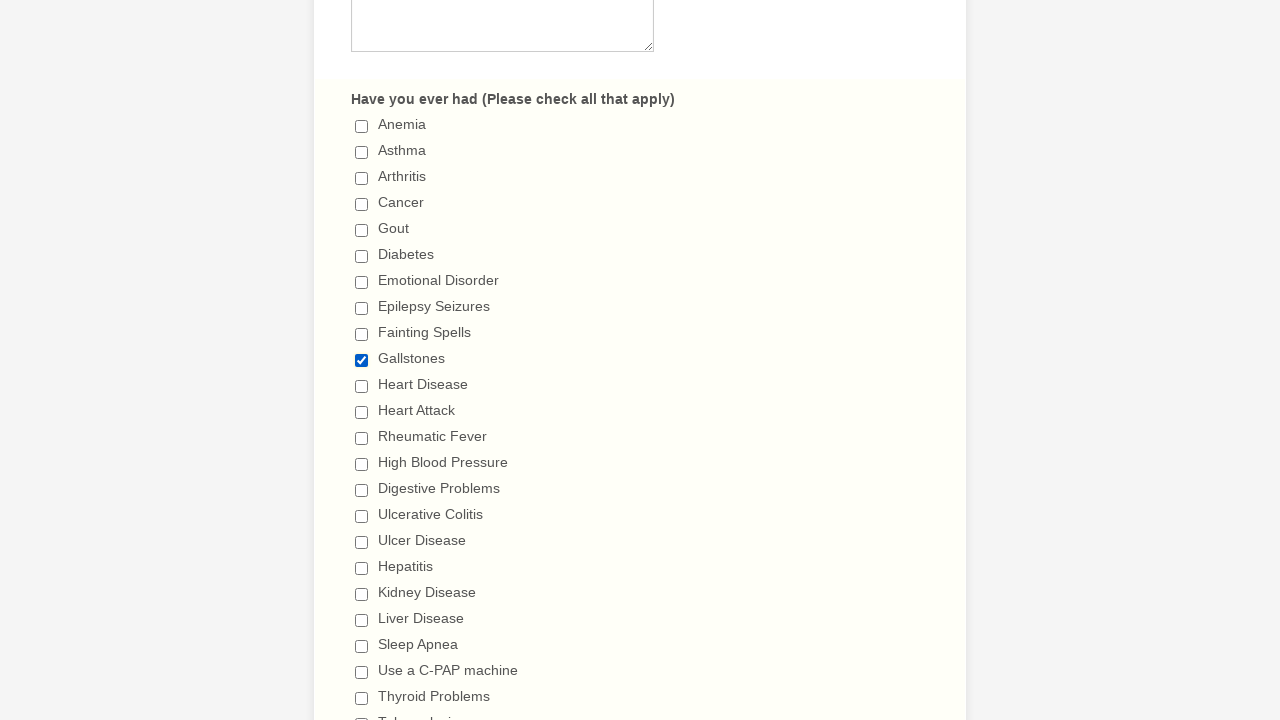

Verified Gallstones checkbox is selected
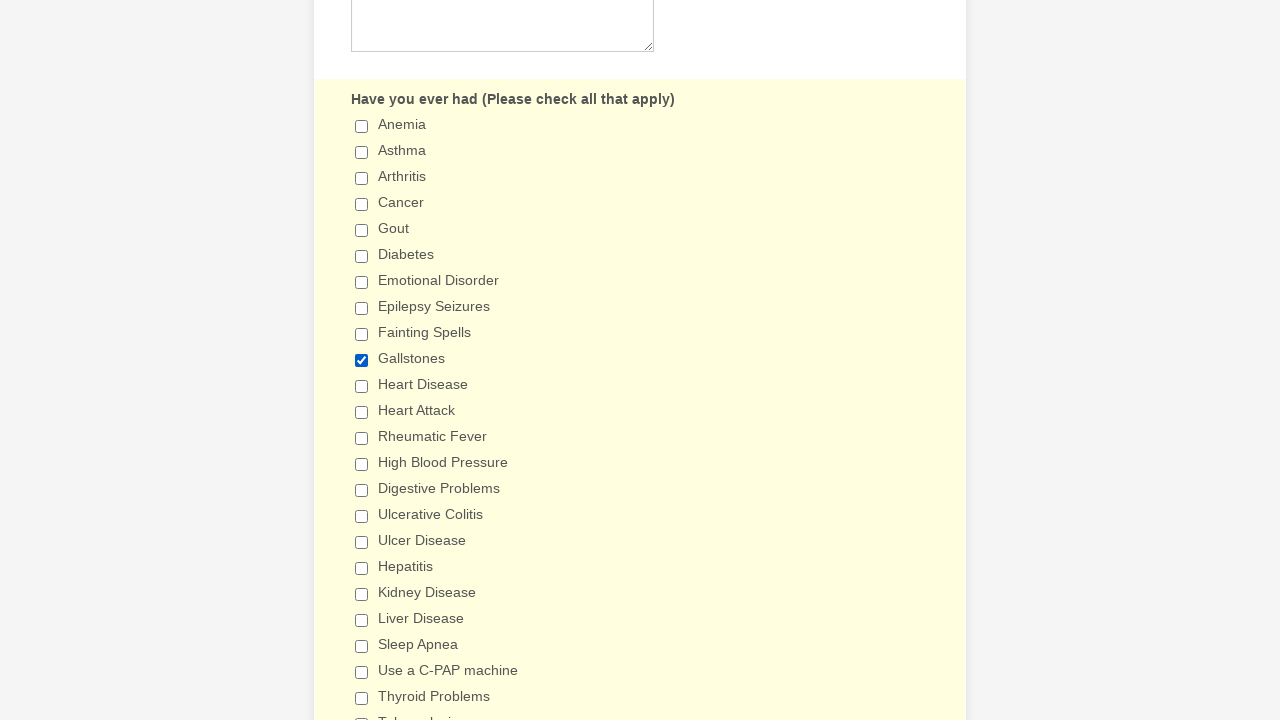

Located 3-4 days exercise radio button element
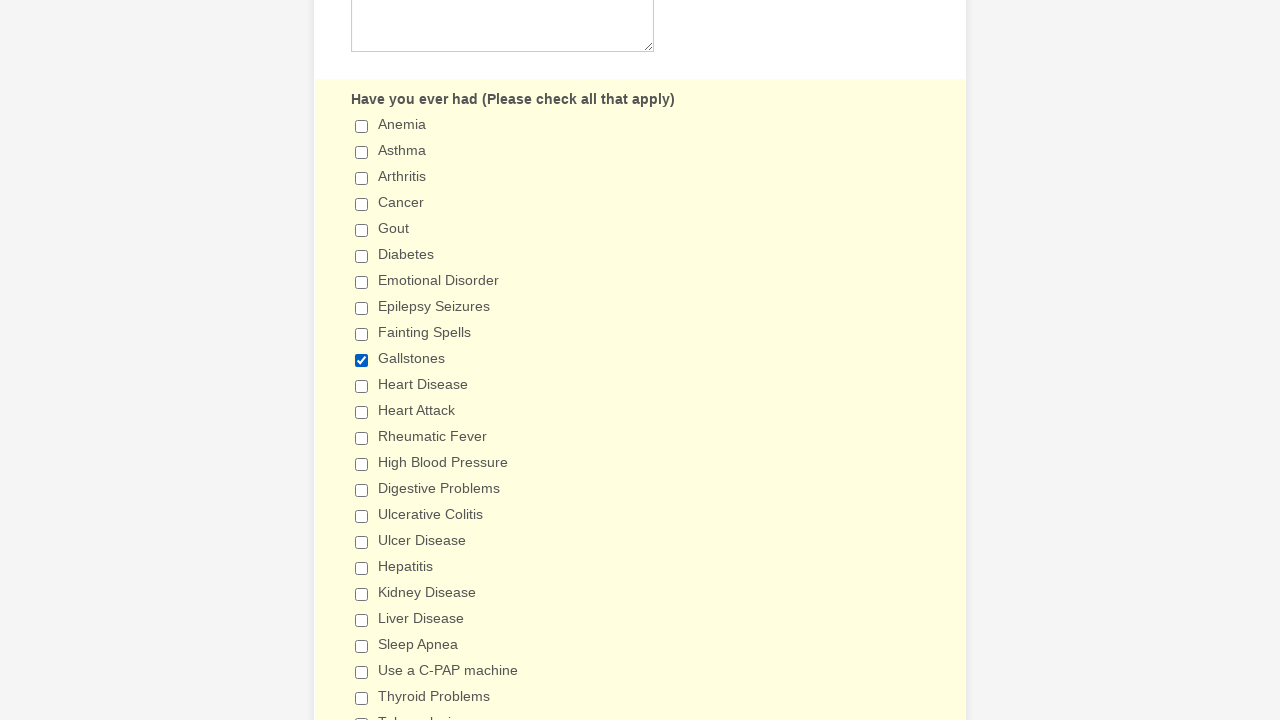

Clicked 3-4 days exercise radio button to select it at (362, 361) on xpath=//label[contains(text(),'Exercise')]/following-sibling::div//input[@type='
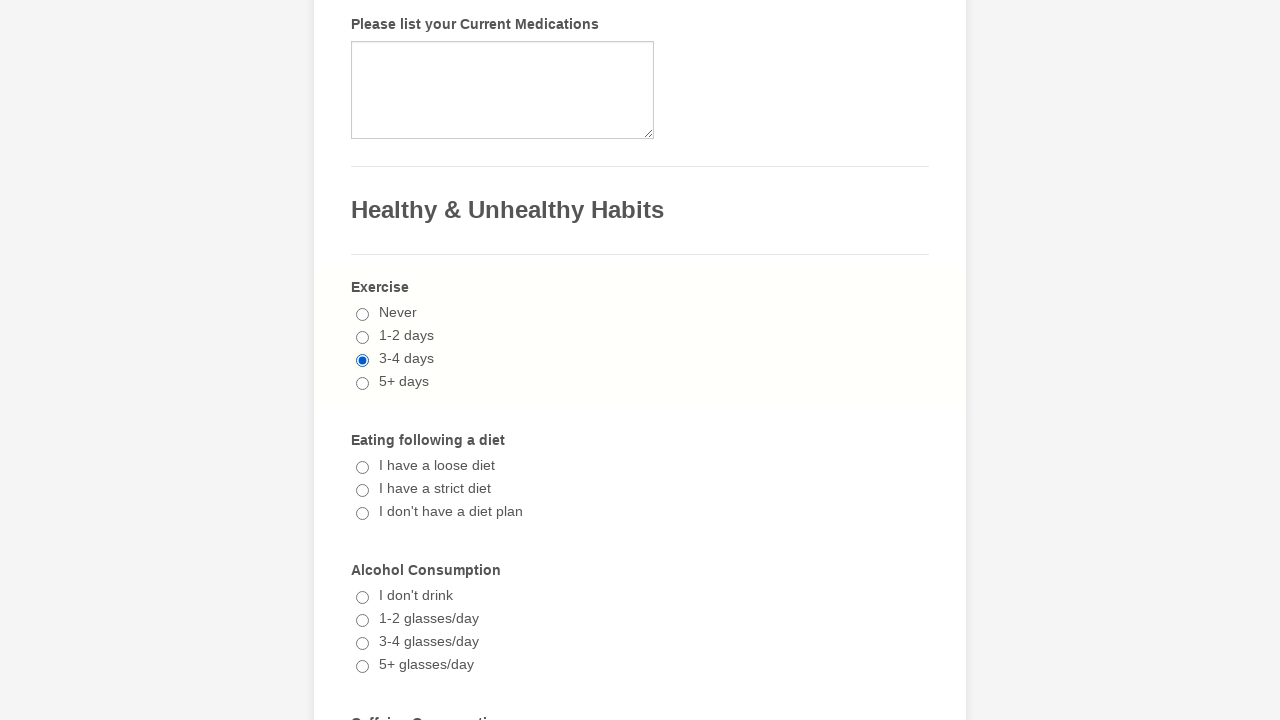

Verified 3-4 days exercise radio button is selected
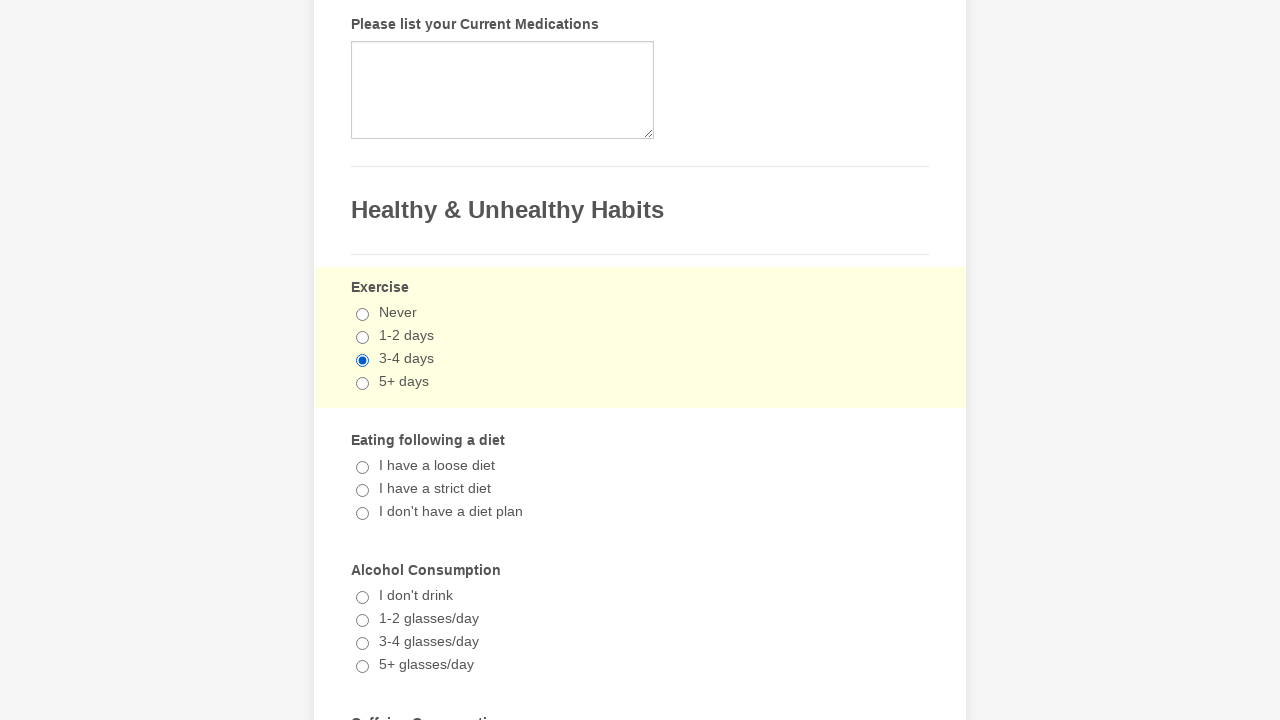

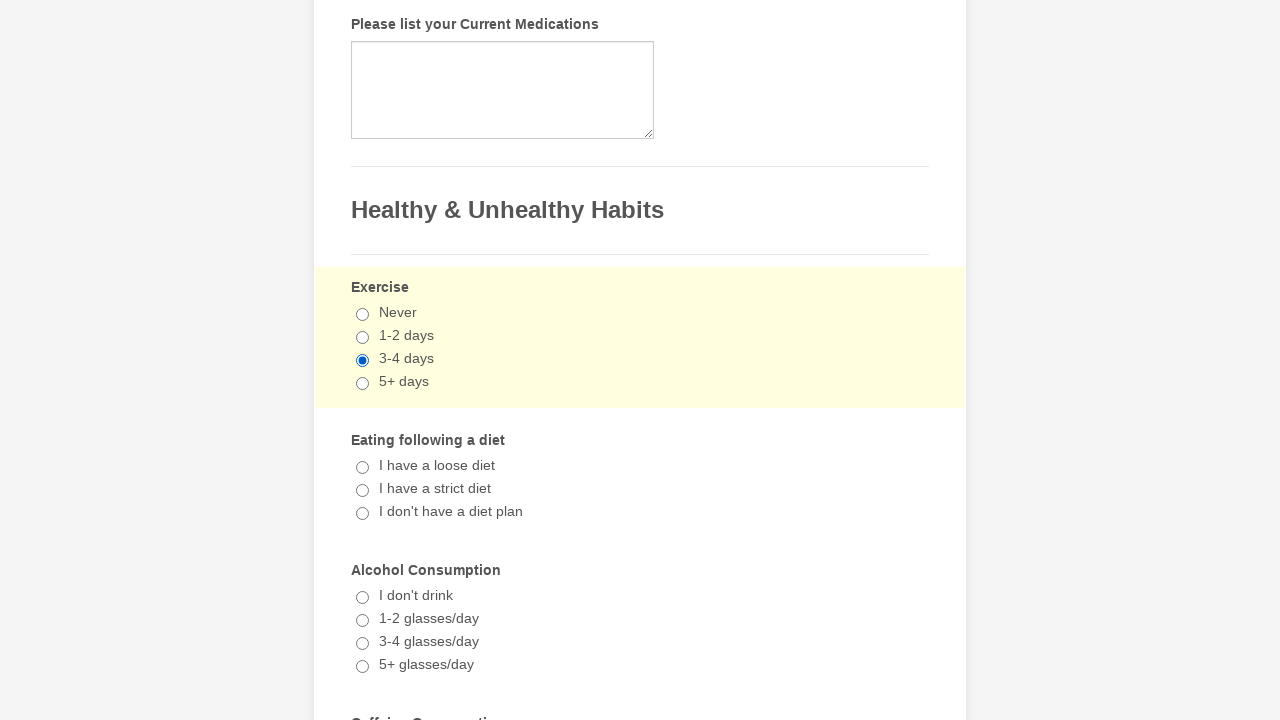